Tests the Uppy file upload dashboard by selecting a local file for upload using the file picker interface

Starting URL: https://uppy.io/examples/

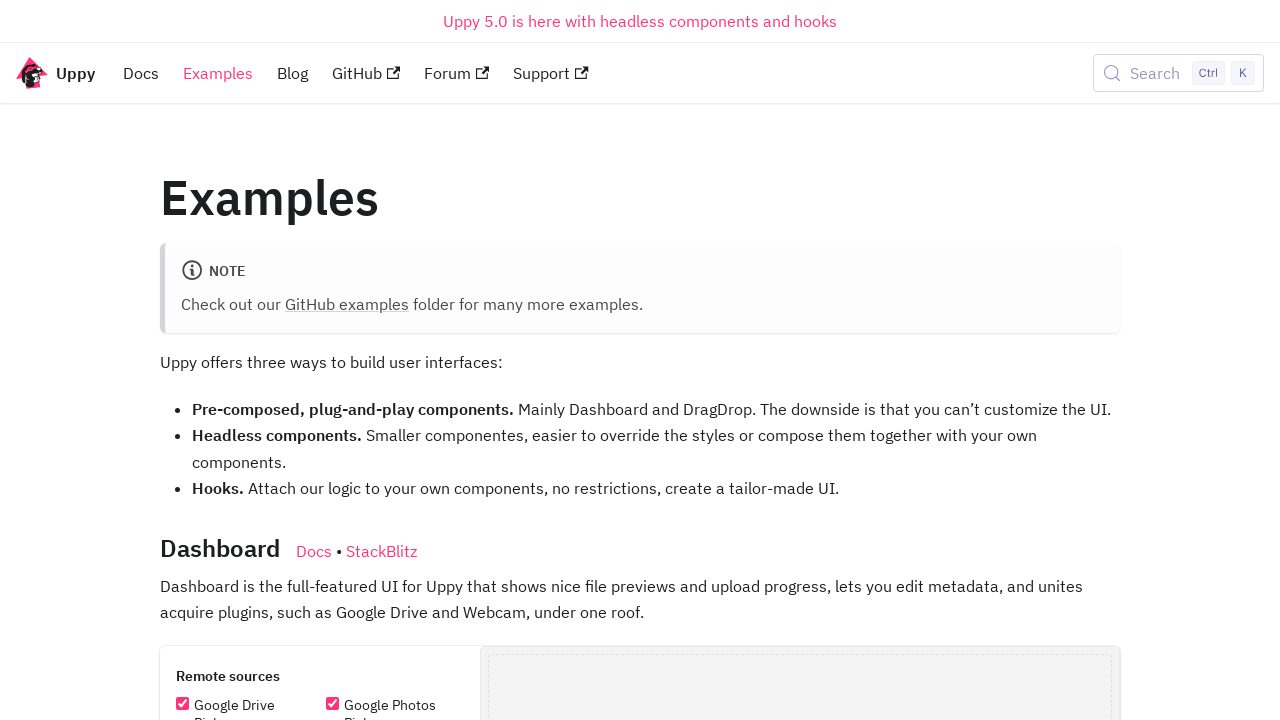

Created temporary test JPEG file for upload
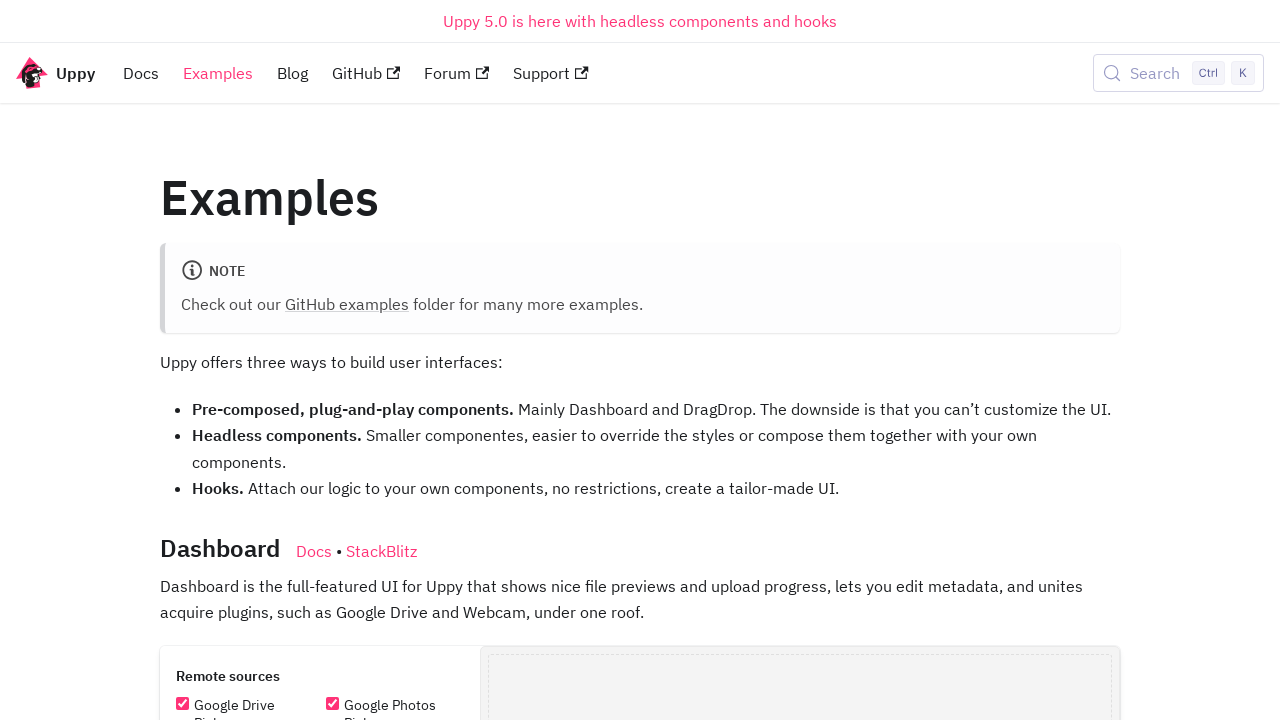

Waited for page to reach networkidle state
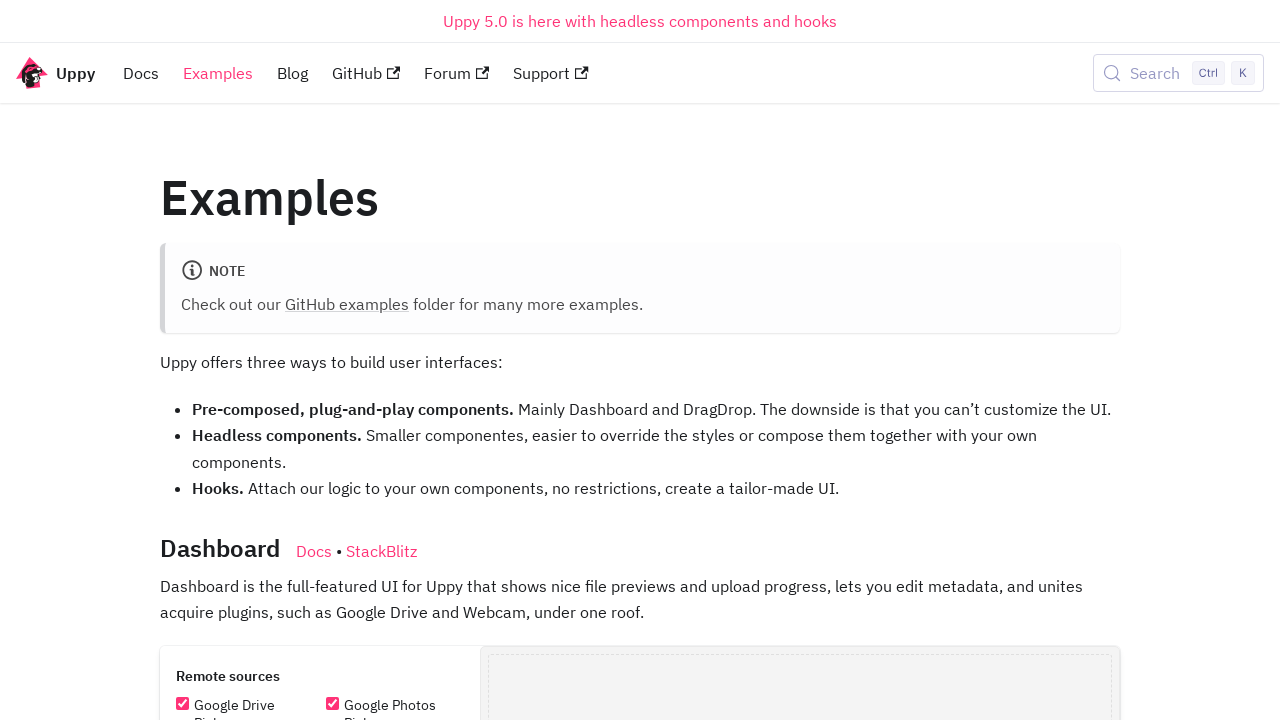

Clicked on My Device tab to open file picker at (582, 360) on .uppy-DashboardTab-inner .uppy-DashboardTab-iconMyDevice
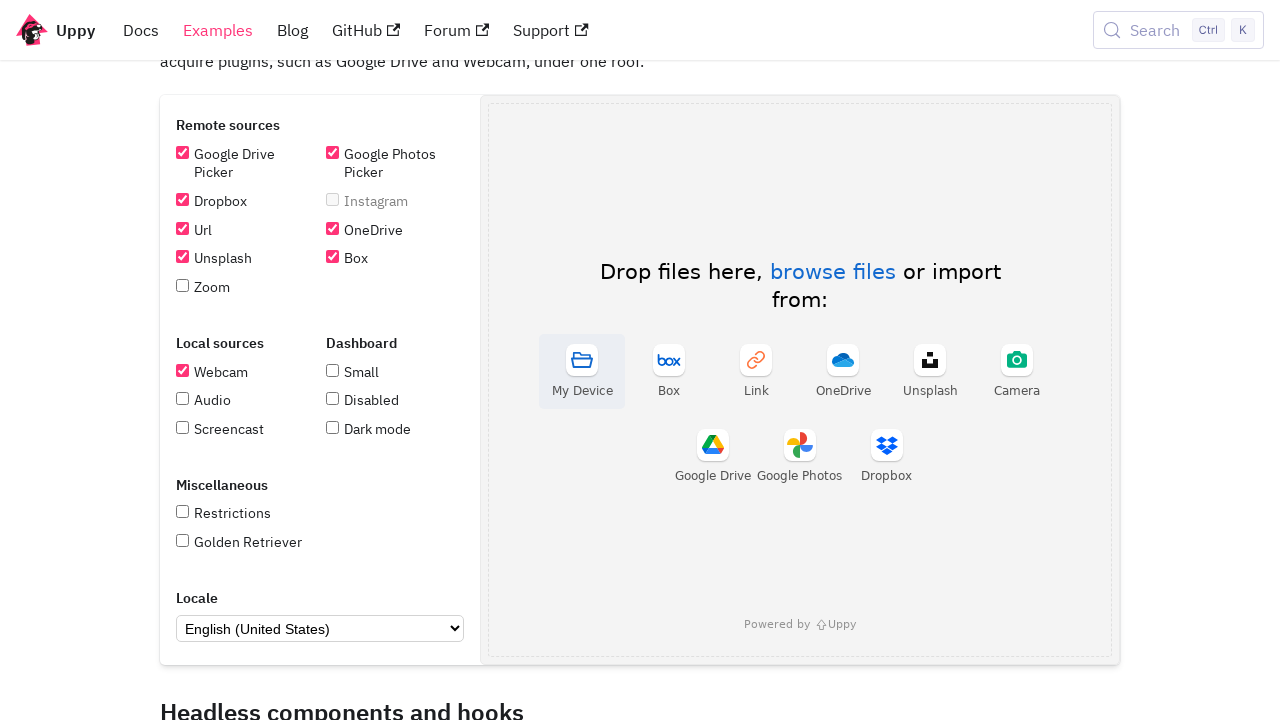

Selected test_image.jpeg file for upload
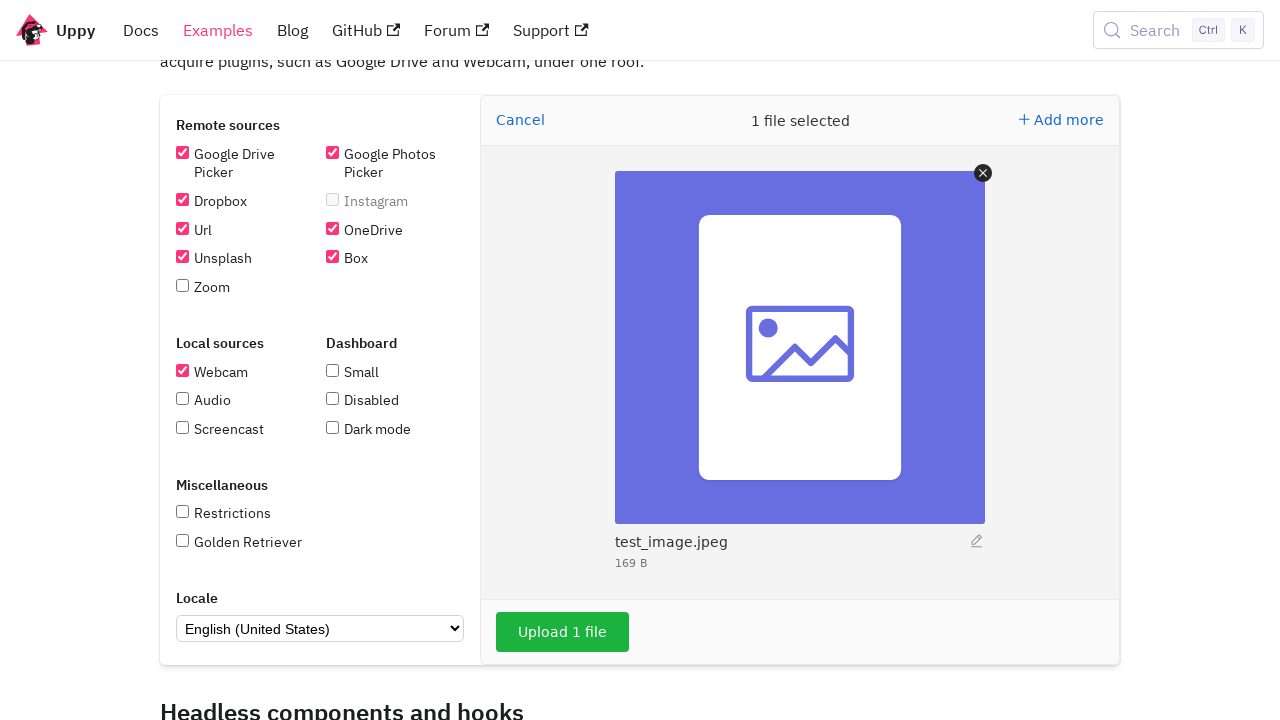

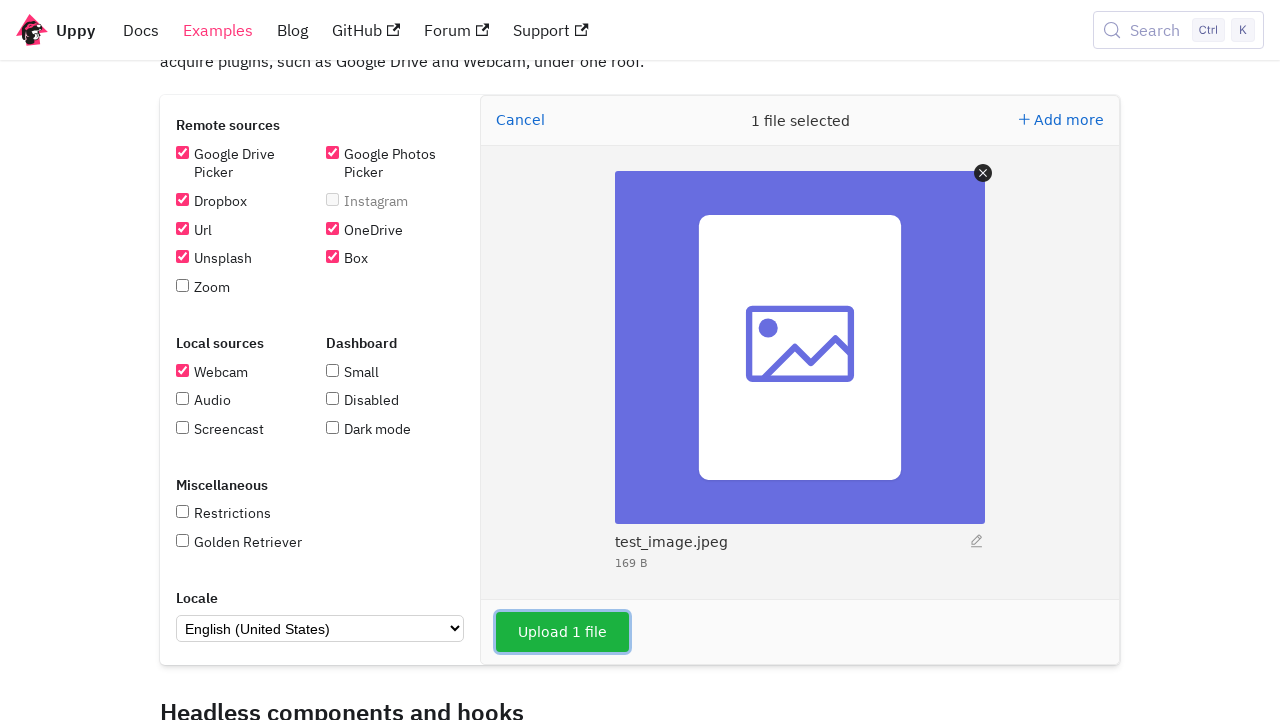